Tests window handling by clicking a link that opens a new window, then switching to the new window and verifying its content

Starting URL: https://the-internet.herokuapp.com/windows

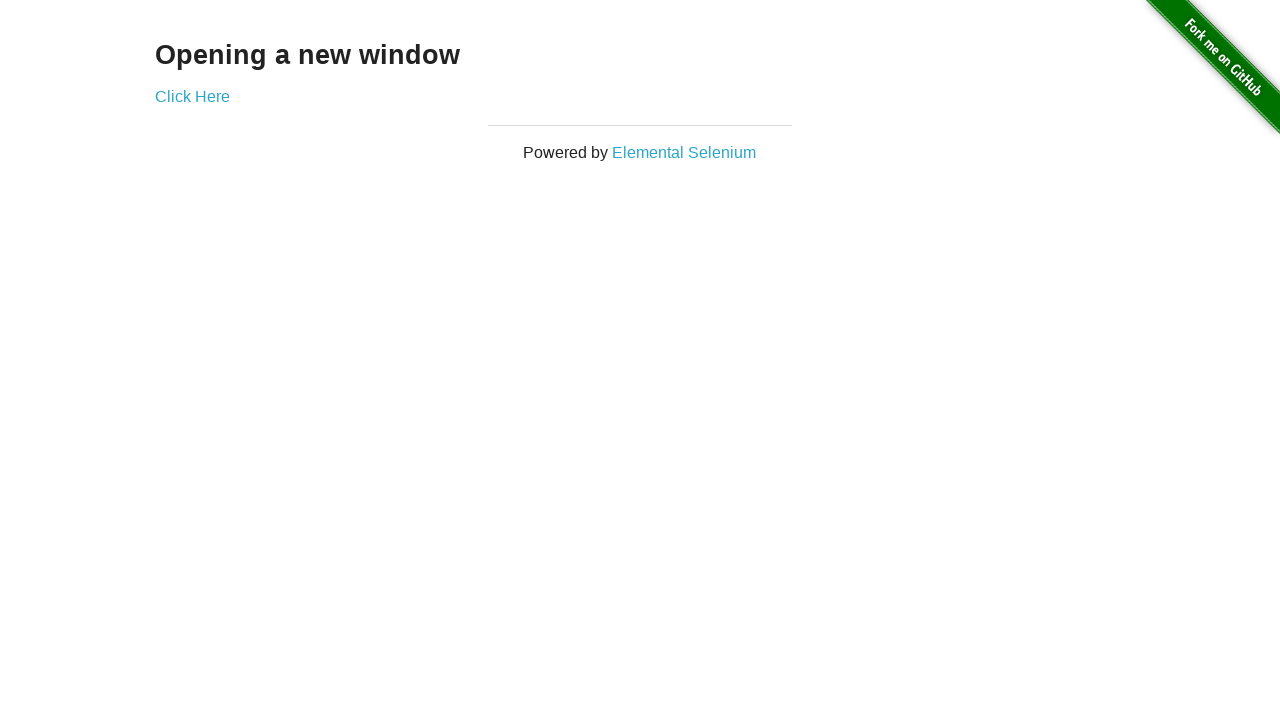

Clicked 'Click Here' link to open new window at (192, 96) on text=Click Here
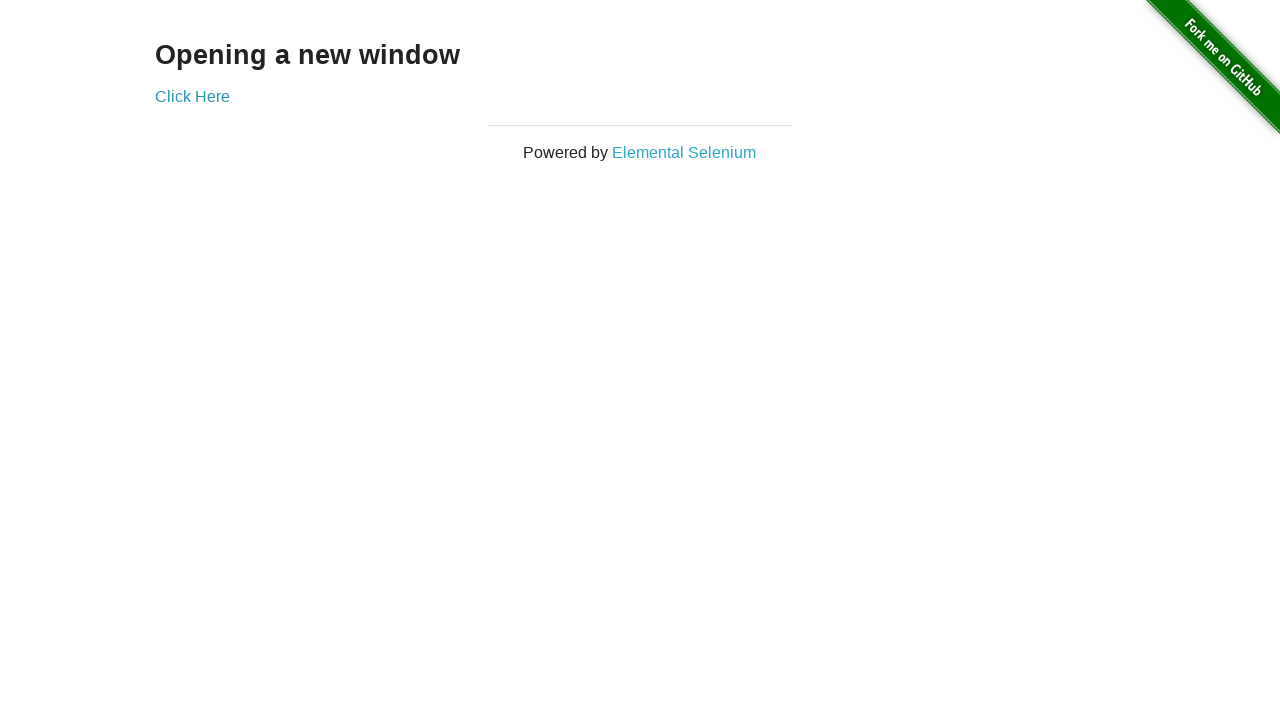

Captured new window/page object
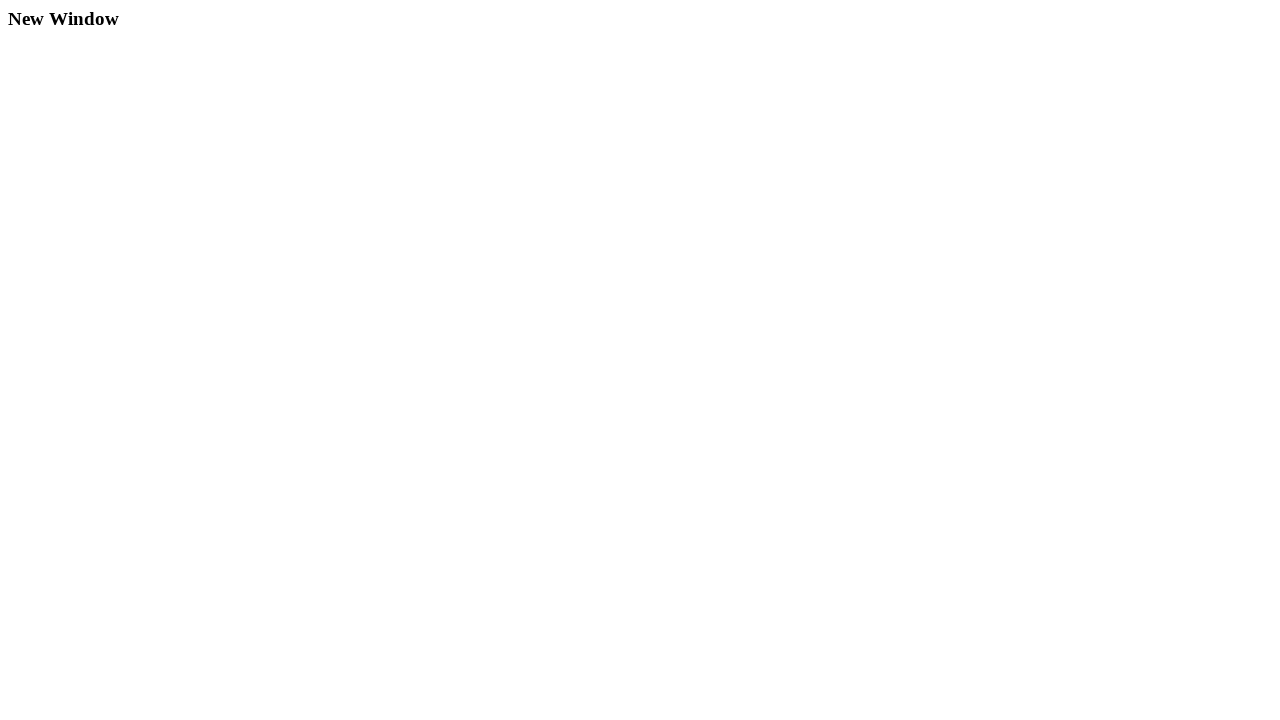

New window loaded completely
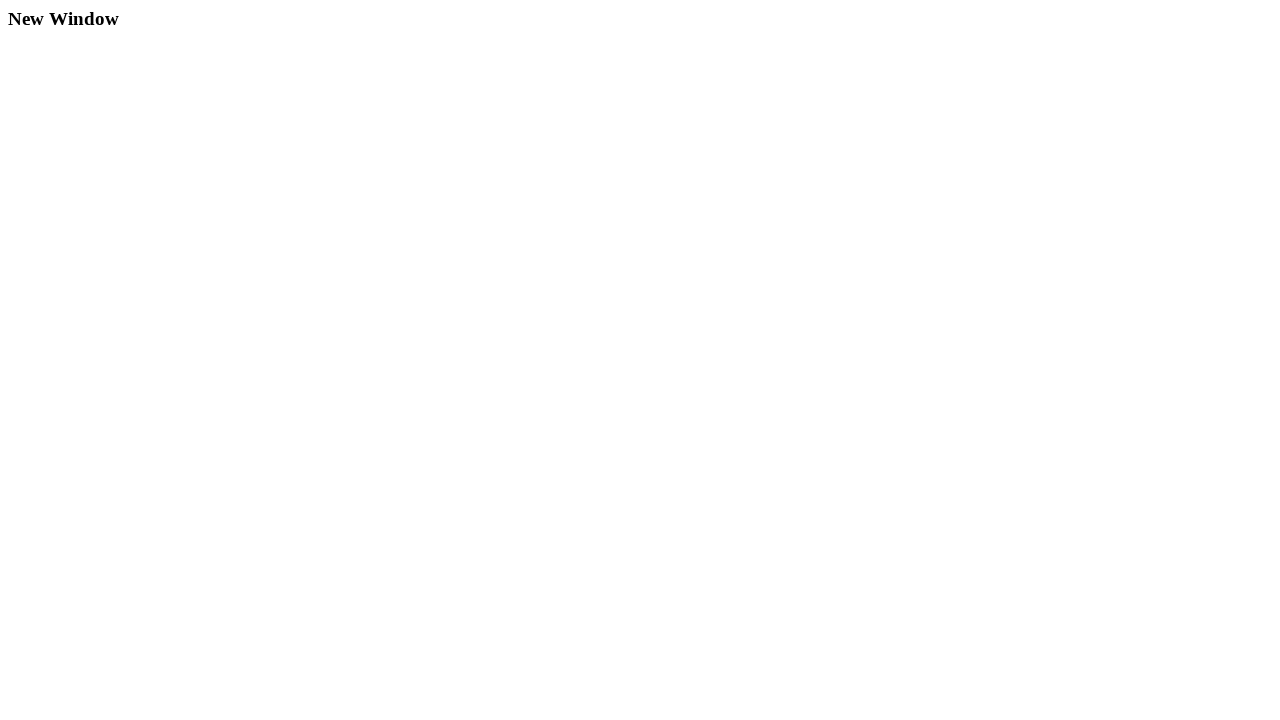

Verified new window contains 'New Window' text
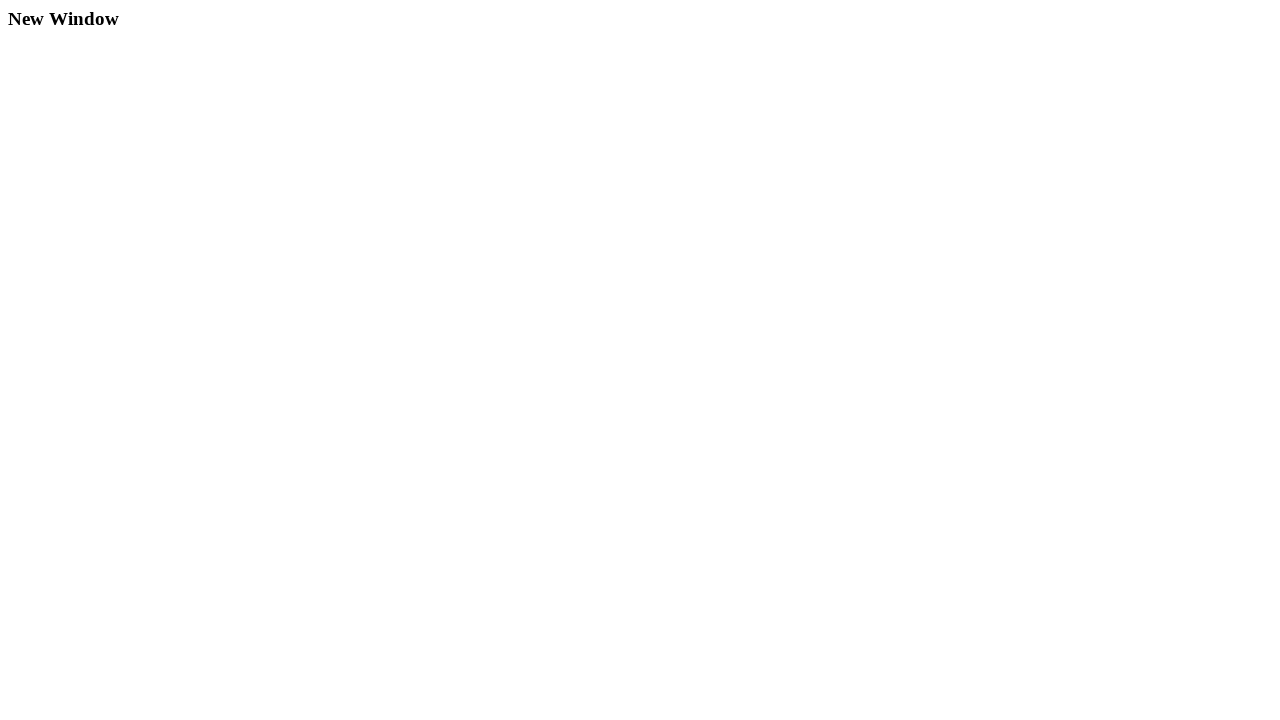

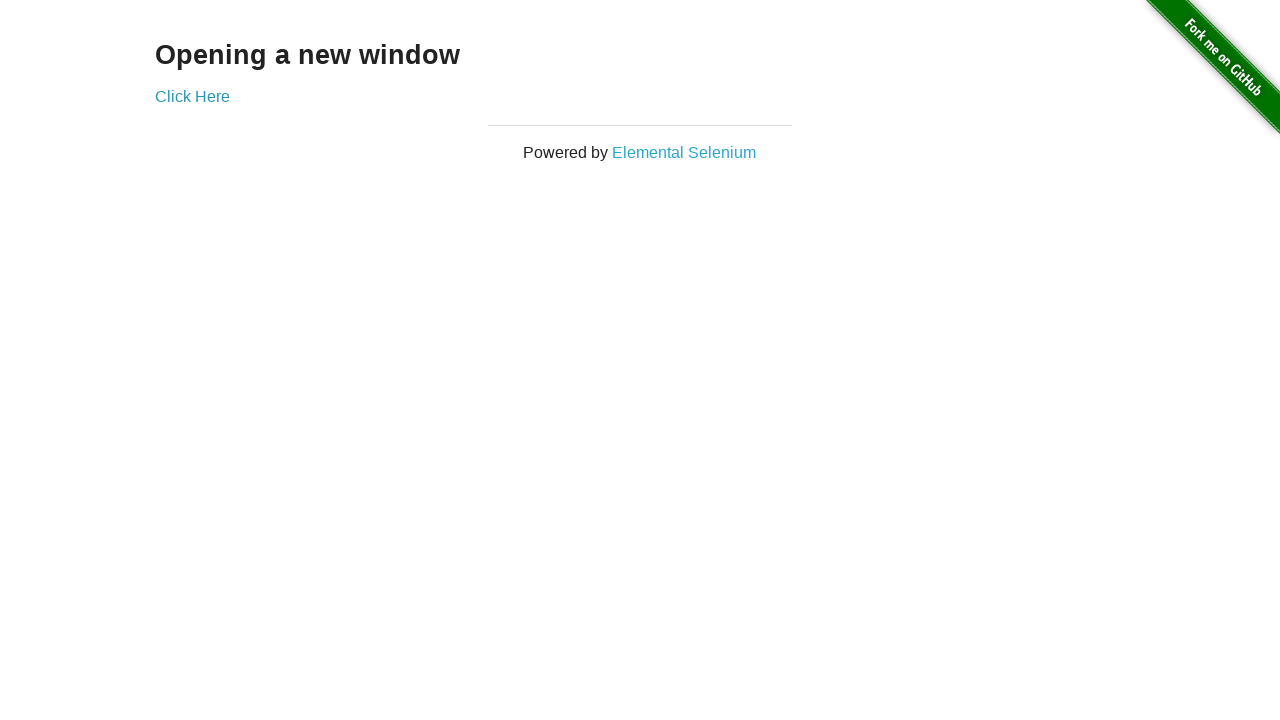